Tests radio button states and button disabled attribute changes over time on a math quiz page

Starting URL: http://suninjuly.github.io/math.html

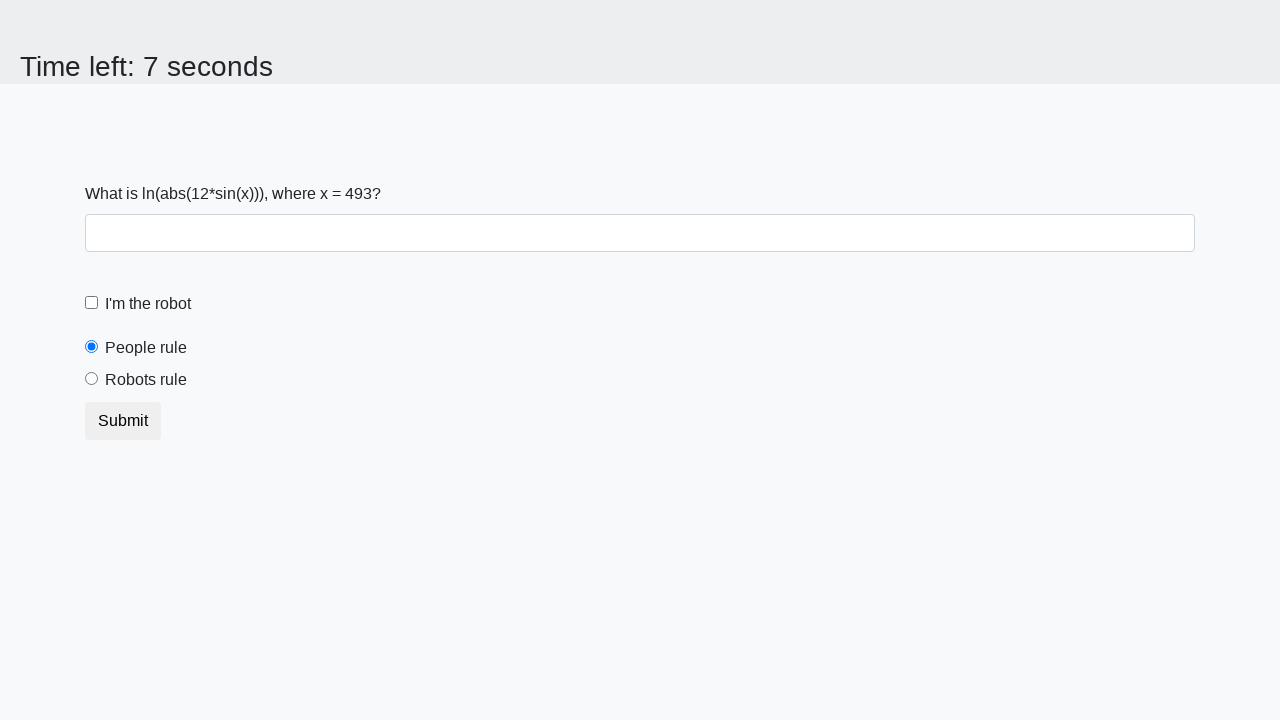

Retrieved checked attribute from people radio button
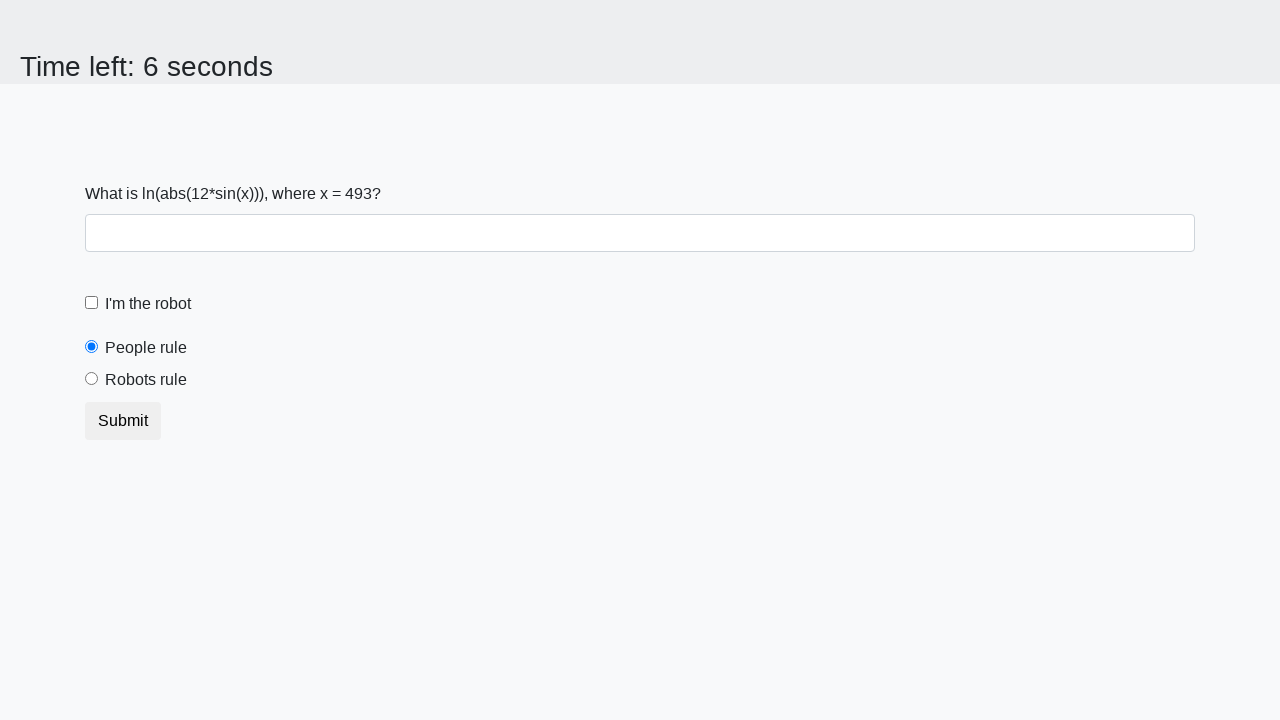

Asserted that people radio button is checked by default
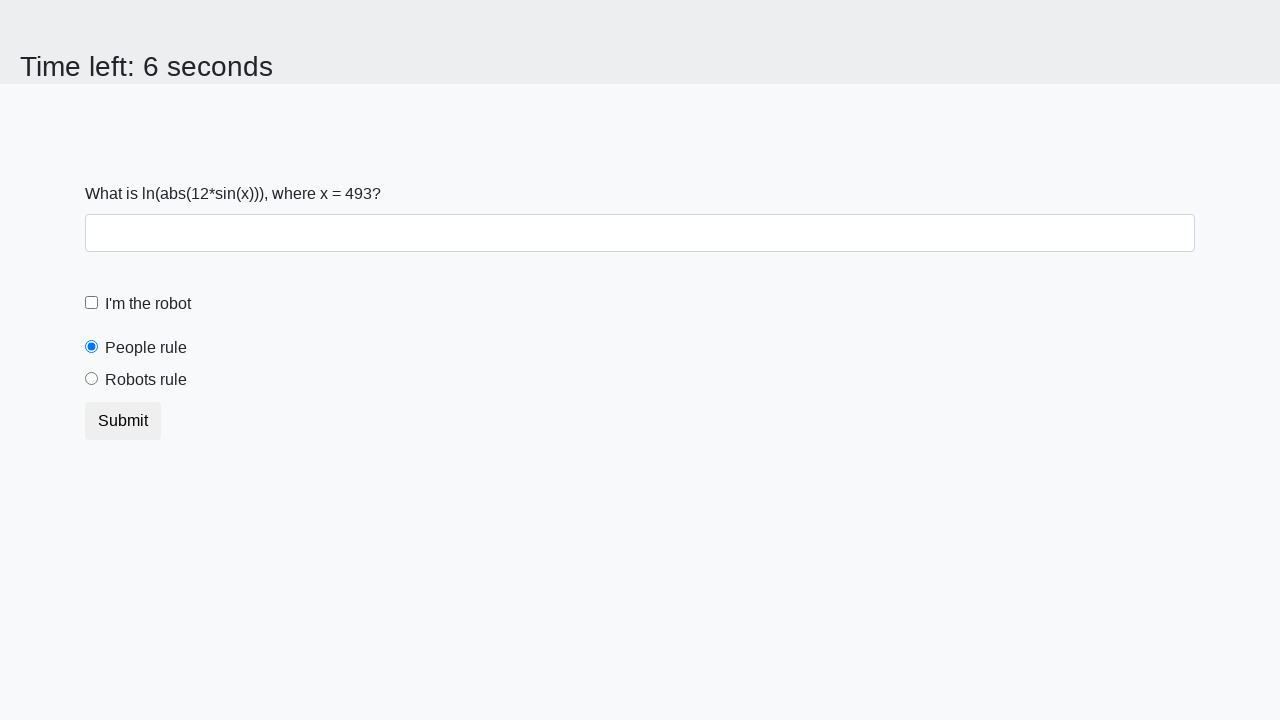

Retrieved checked attribute from robots radio button
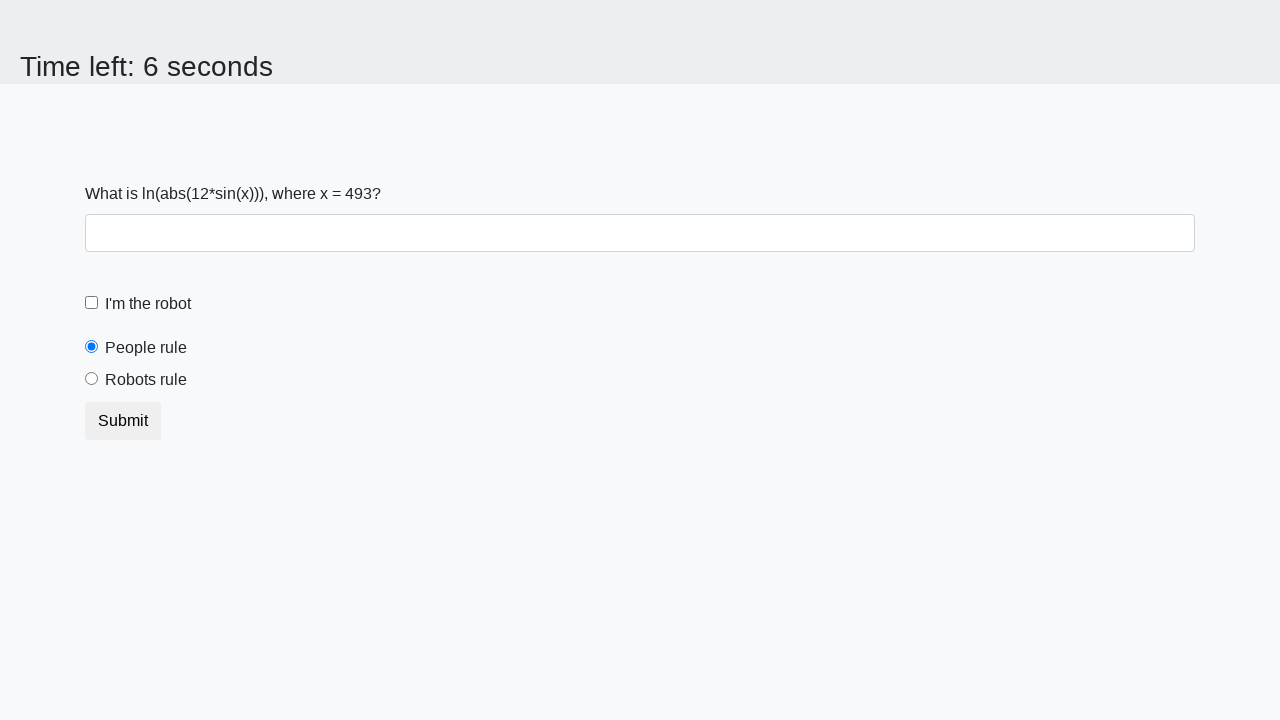

Asserted that robots radio button is not checked
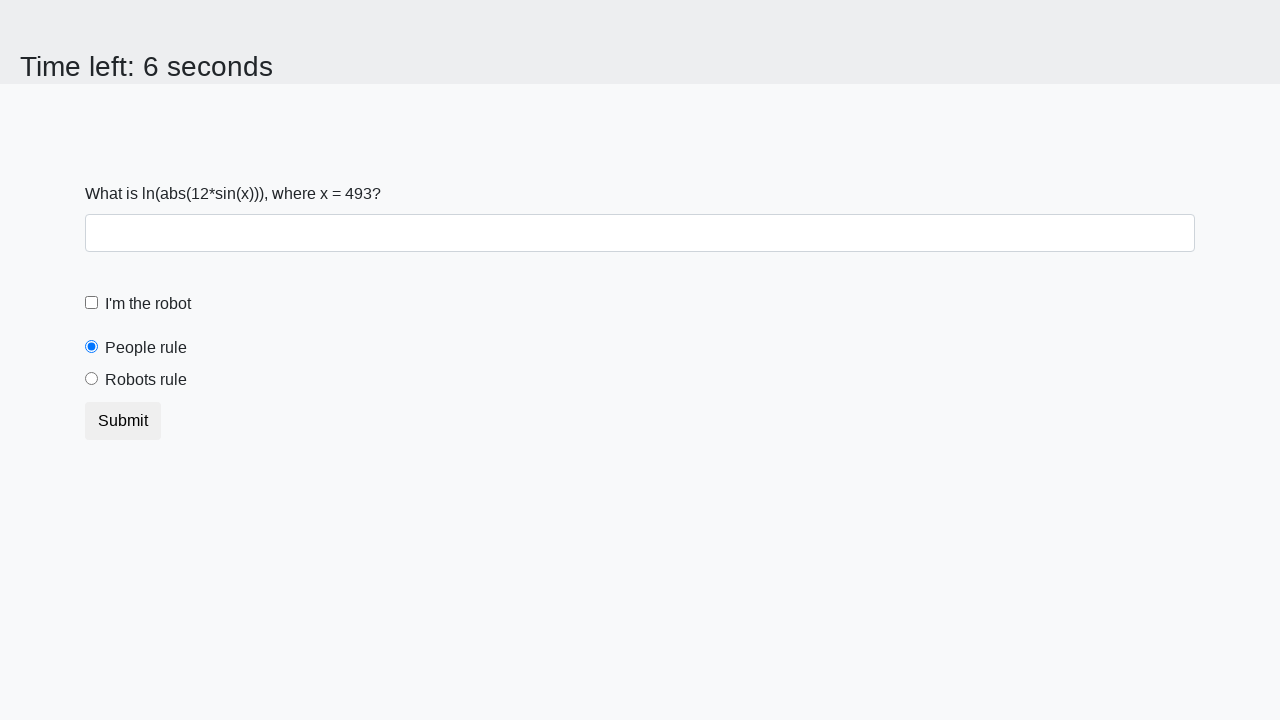

Retrieved disabled attribute from Submit button
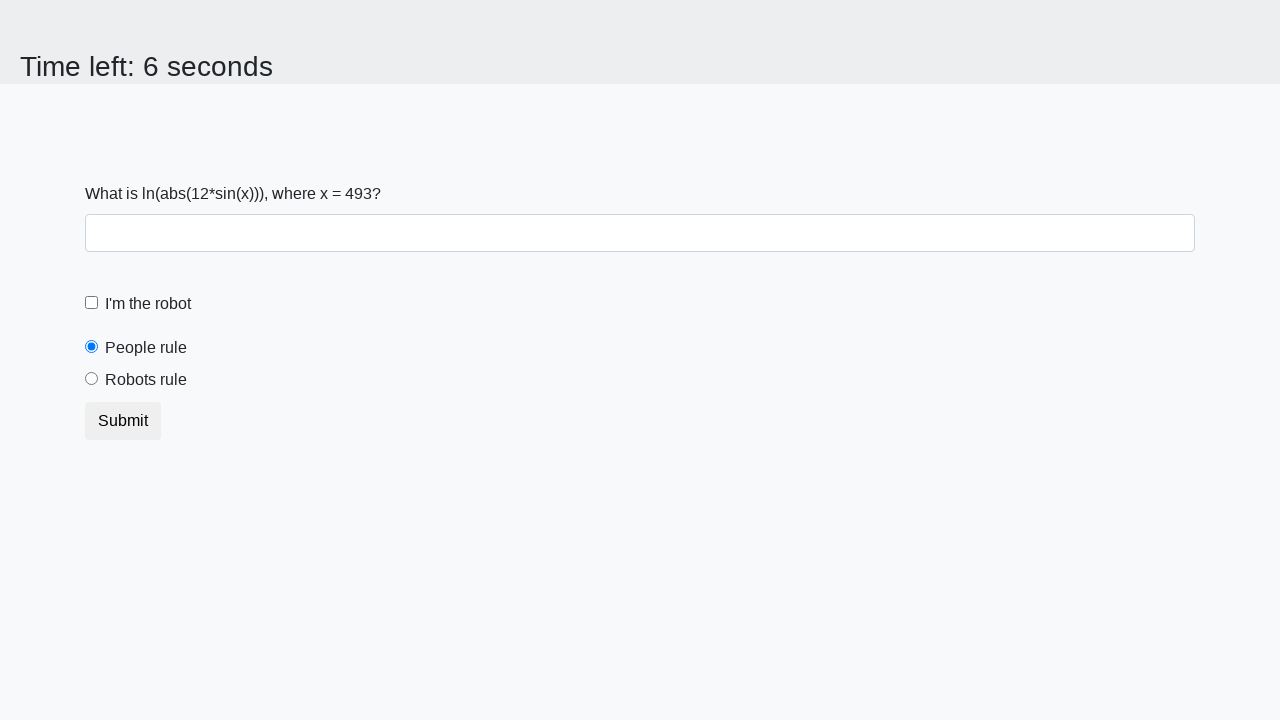

Asserted that Submit button is enabled initially
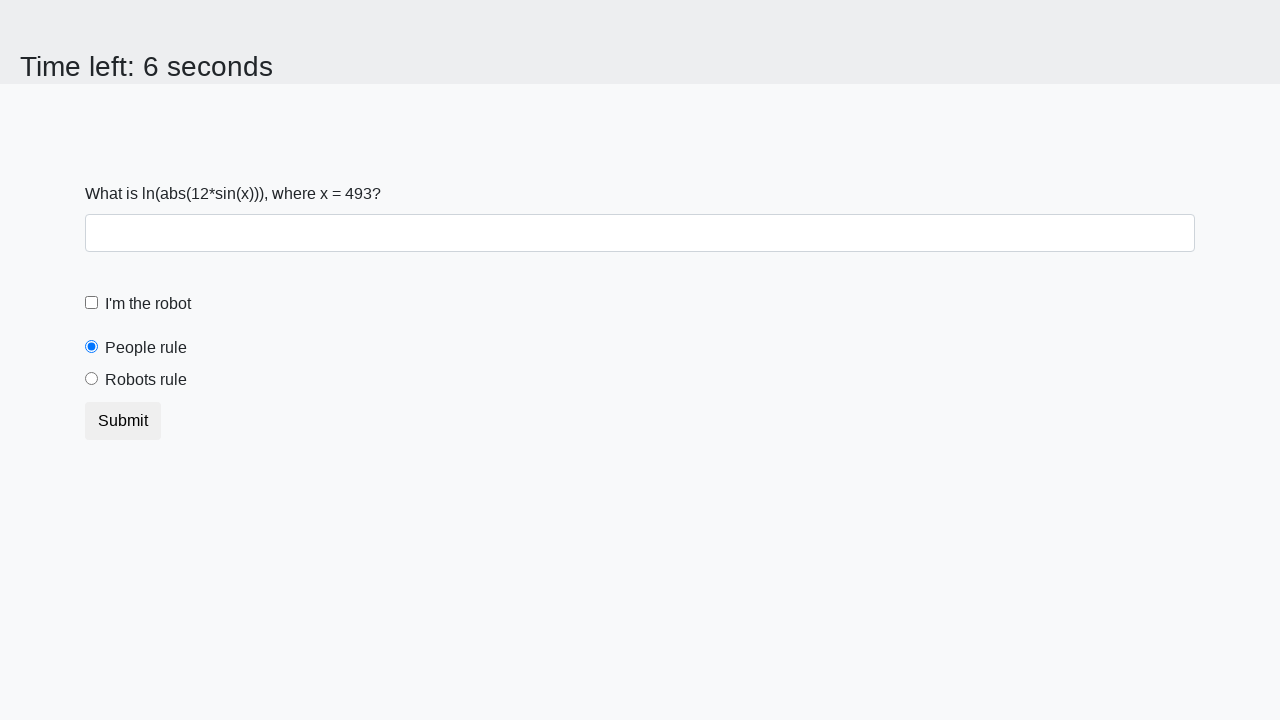

Waited 10 seconds for page state changes
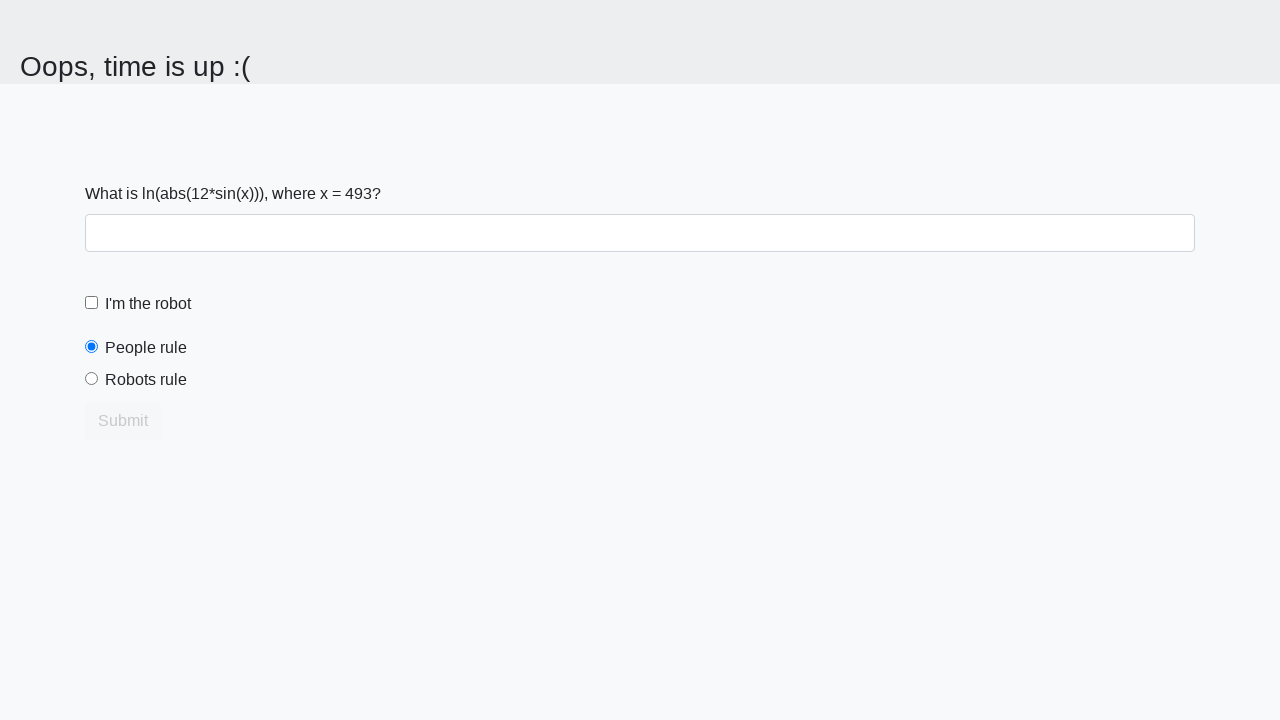

Retrieved disabled attribute from Submit button after 10 second wait
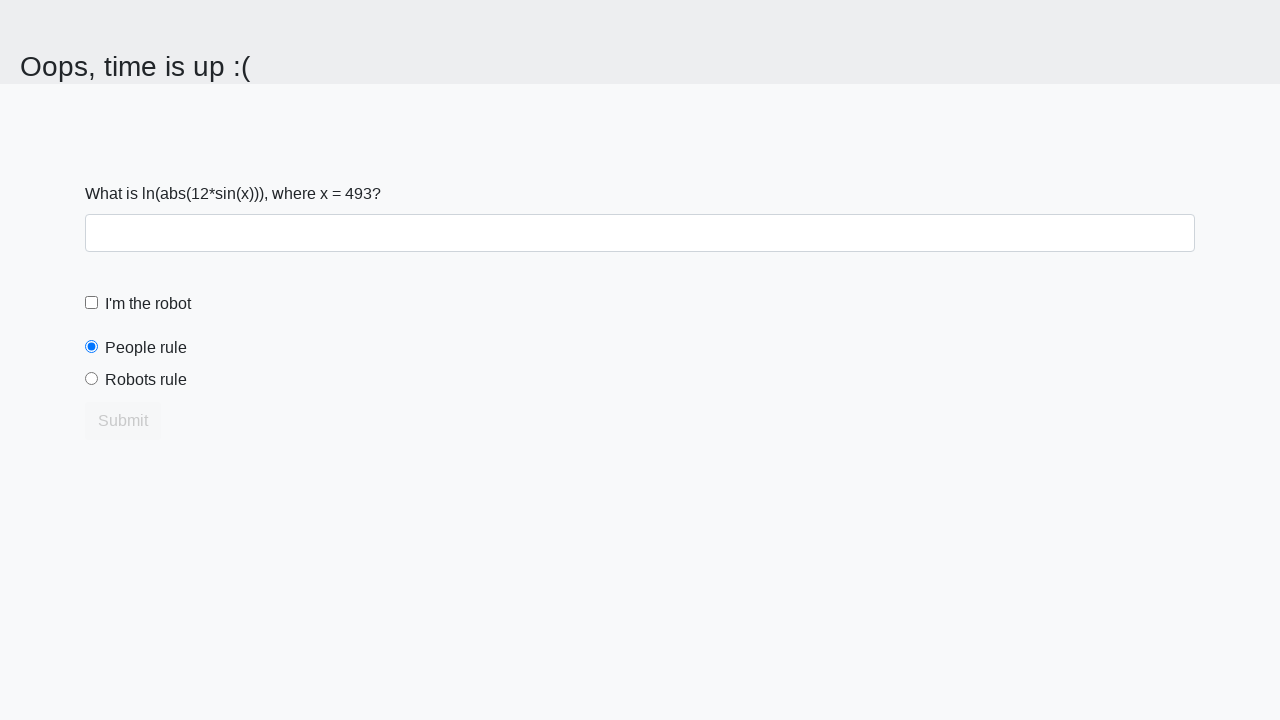

Asserted that Submit button is disabled after timeout
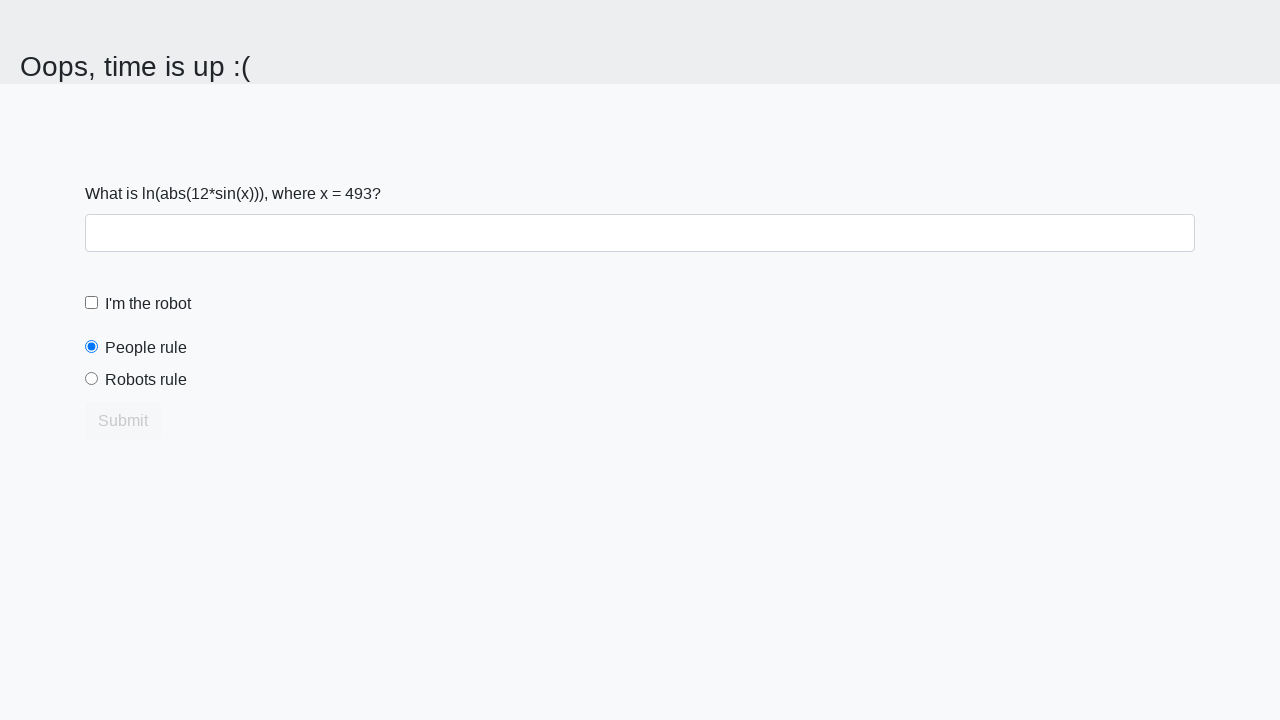

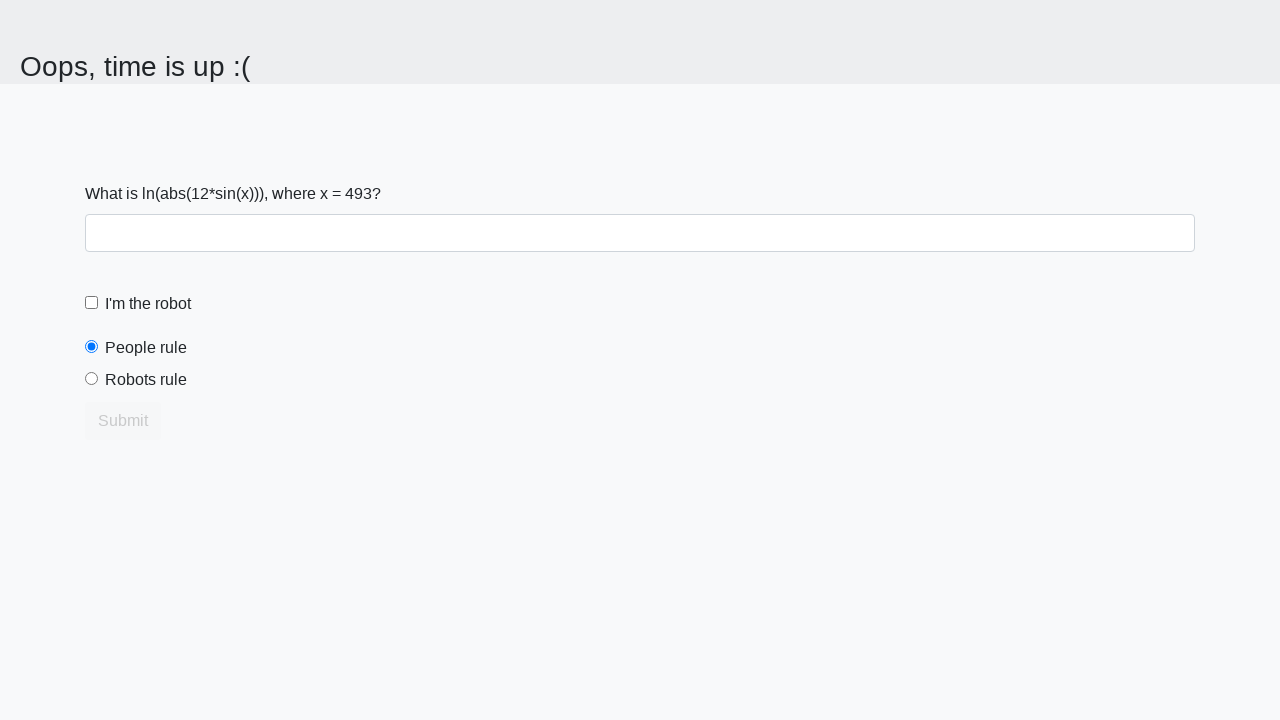